Tests a slow calculator by setting a delay time and performing a simple addition (7 + 8) by clicking the calculator buttons

Starting URL: https://bonigarcia.dev/selenium-webdriver-java/slow-calculator.html

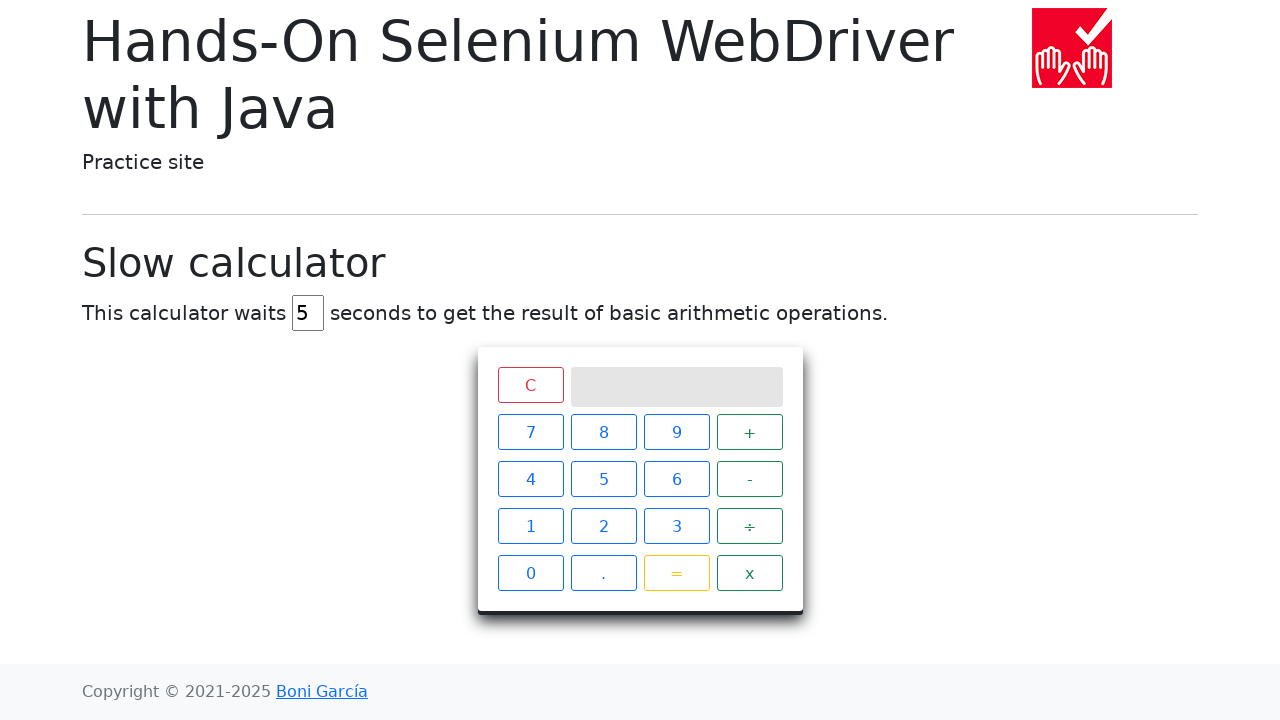

Cleared the delay input field on #delay
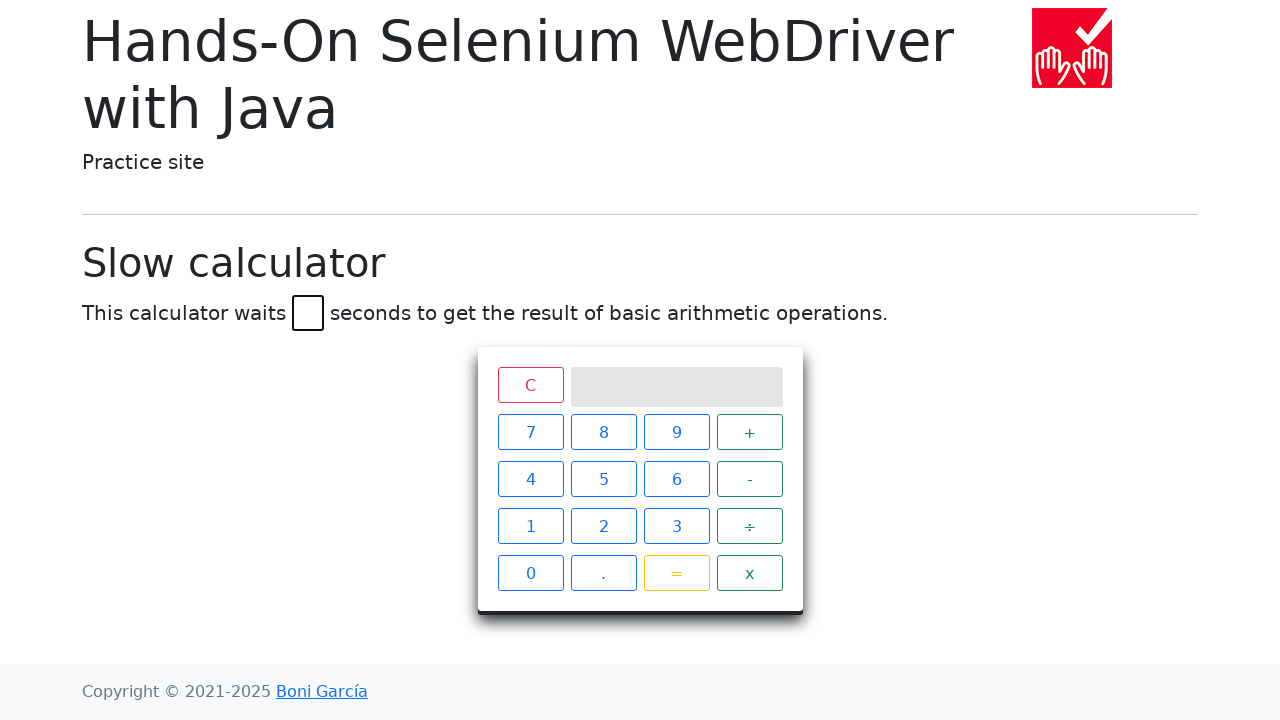

Set calculator delay to 3 seconds on #delay
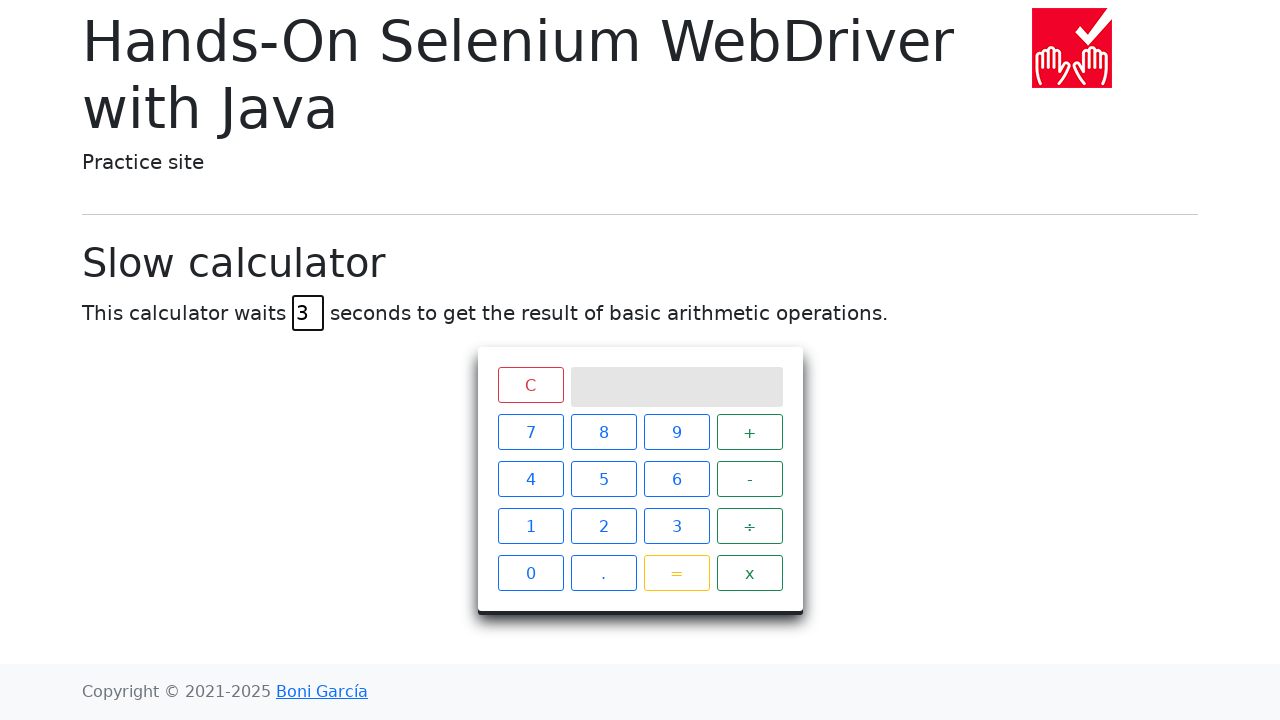

Clicked calculator button 7 at (530, 432) on .btn.btn-outline-primary >> text=7
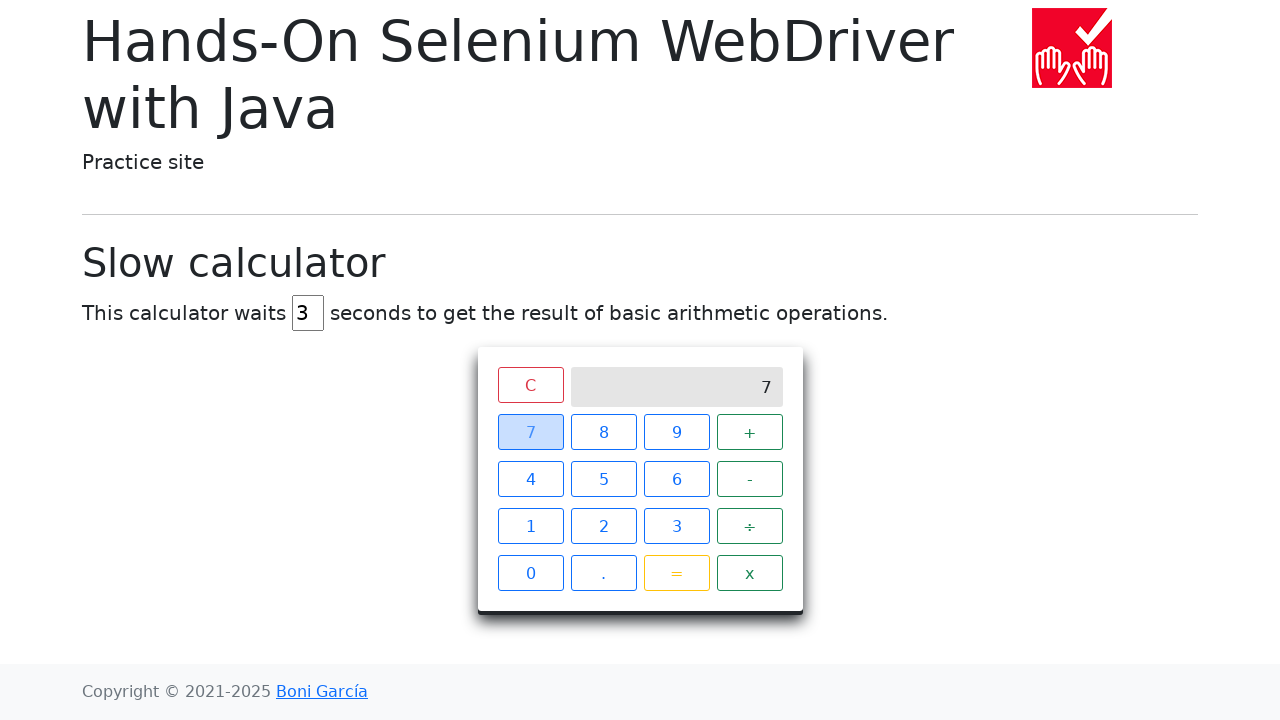

Clicked the plus operator button at (750, 432) on .operator.btn.btn-outline-success >> text=+
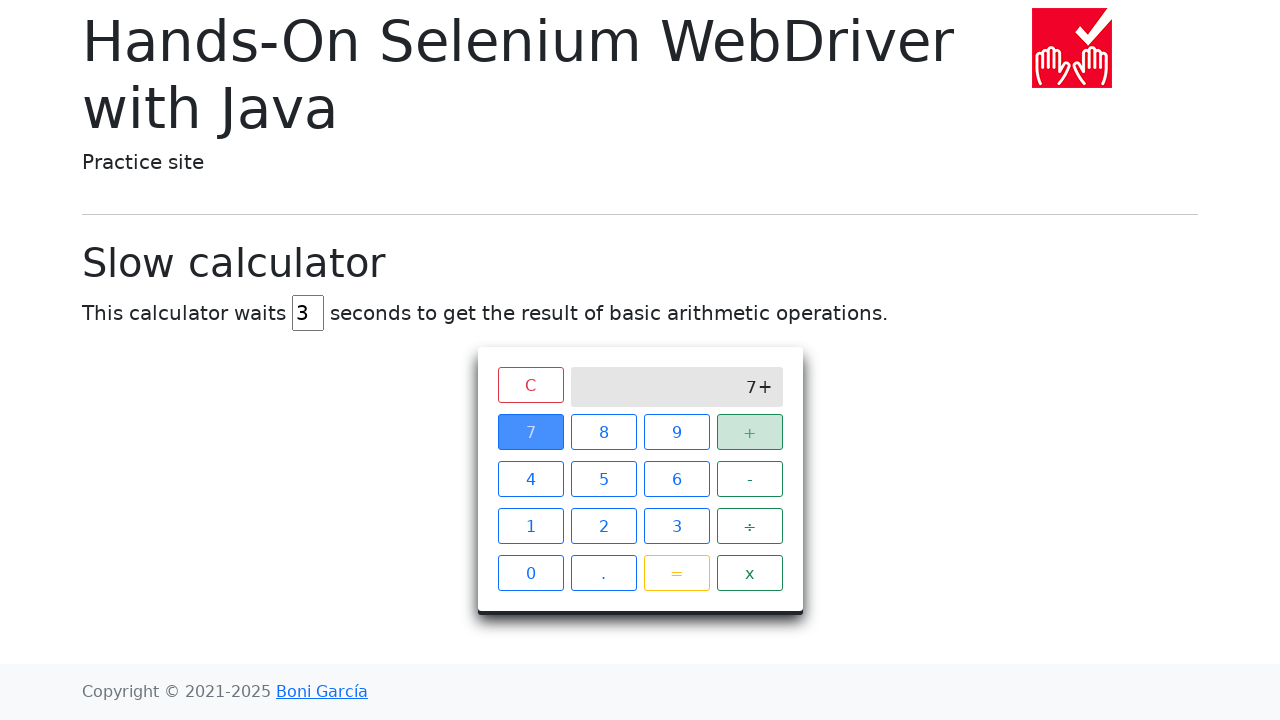

Clicked calculator button 8 at (604, 432) on .btn.btn-outline-primary >> text=8
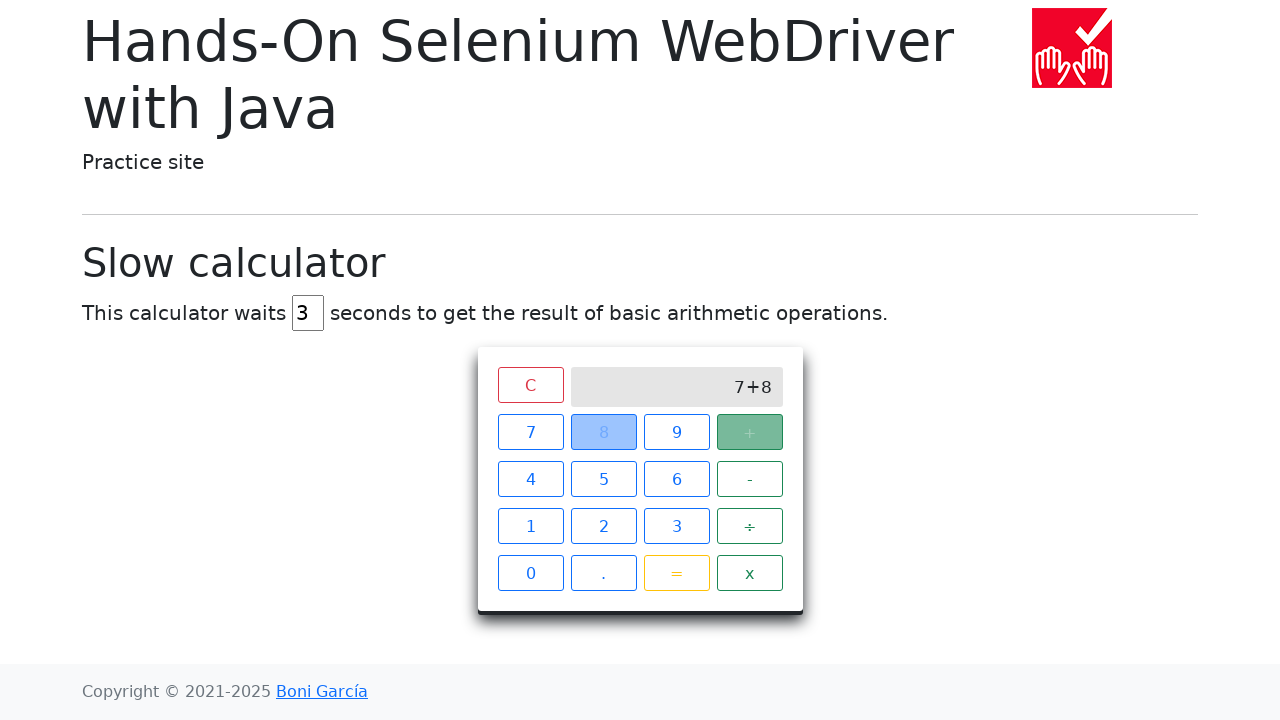

Clicked the equals button to compute result at (676, 573) on .btn.btn-outline-warning >> text==
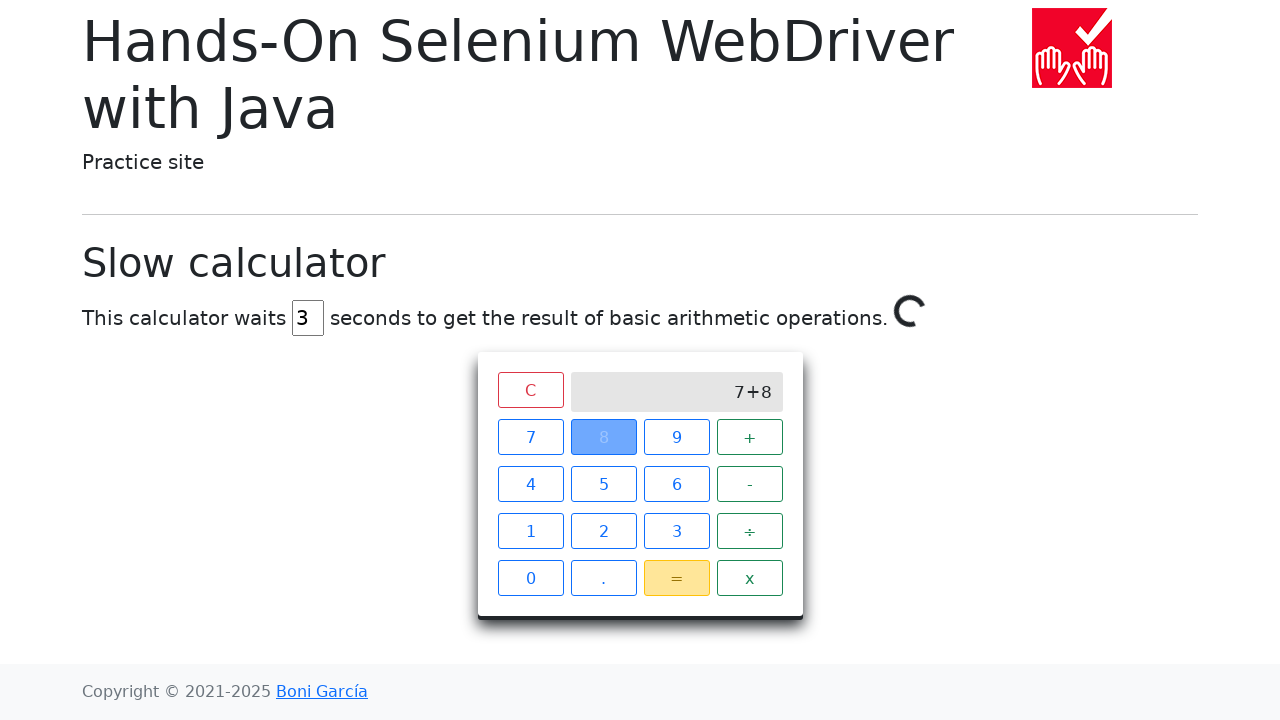

Waited for calculator result 15 to appear on screen
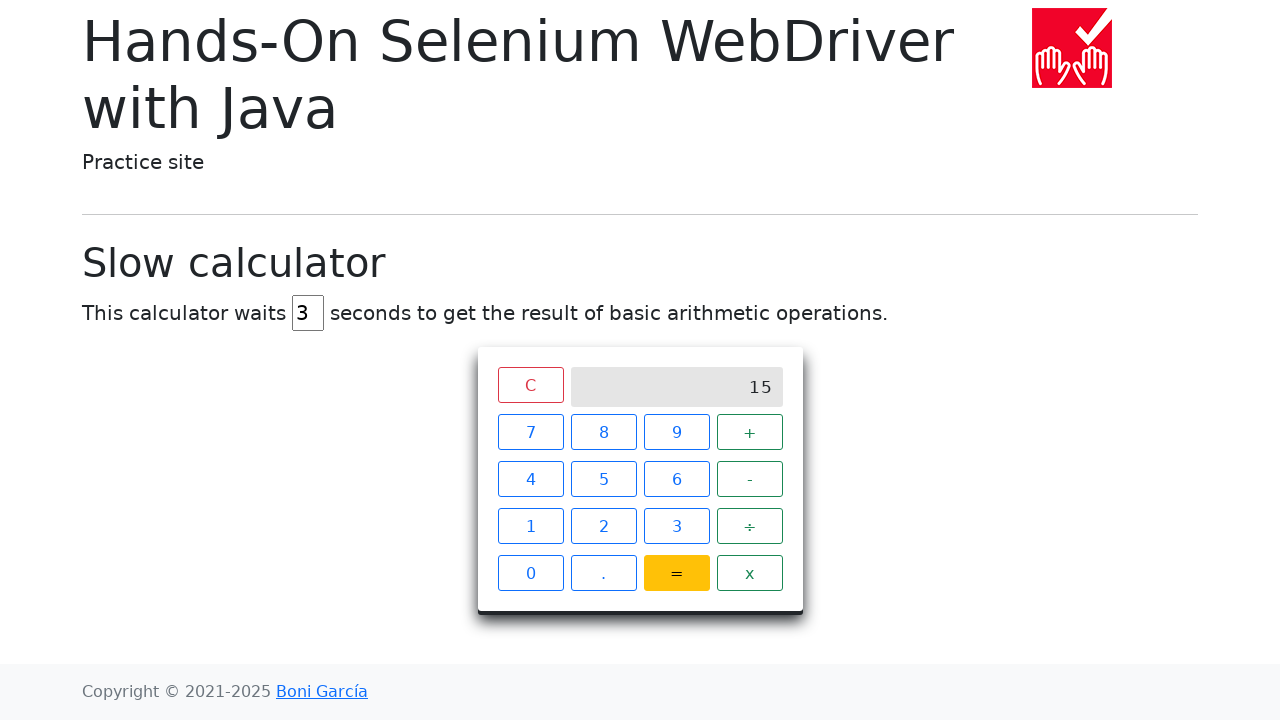

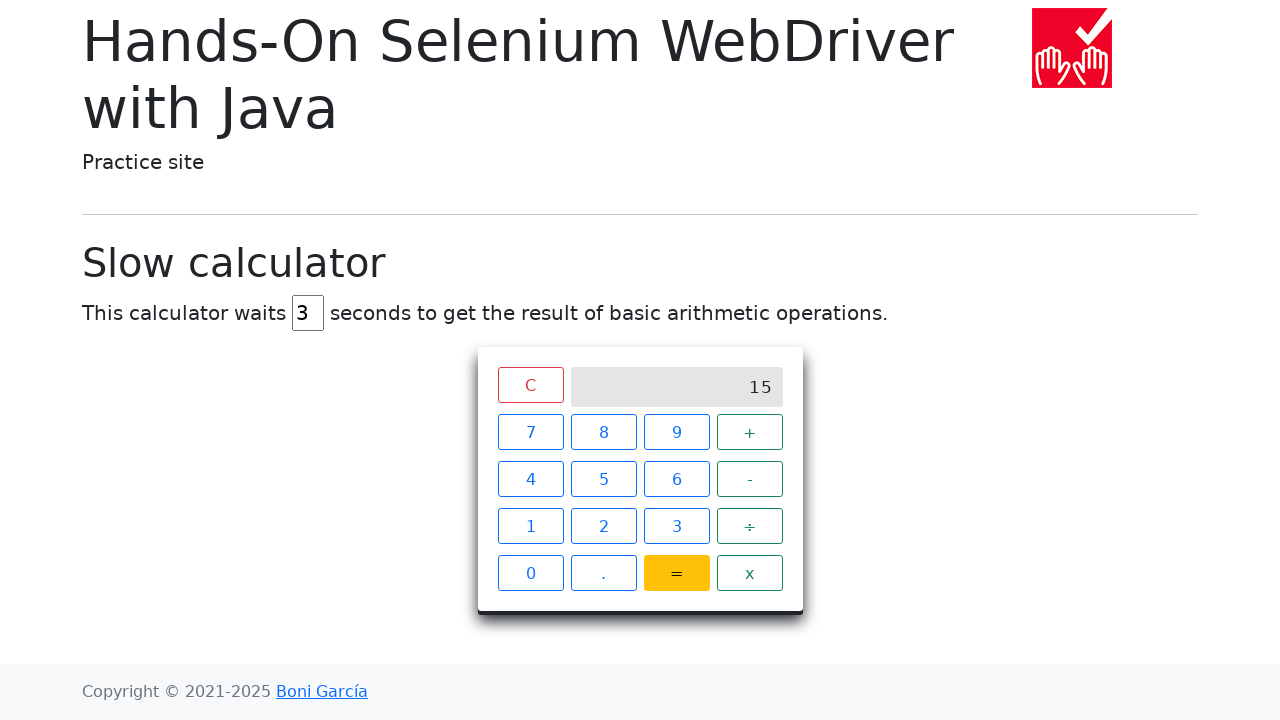